Tests iframe handling by switching to the first iframe to click a toggle menu, then switching back to the parent frame to click another toggle menu.

Starting URL: https://automationtesting.co.uk/iframes.html

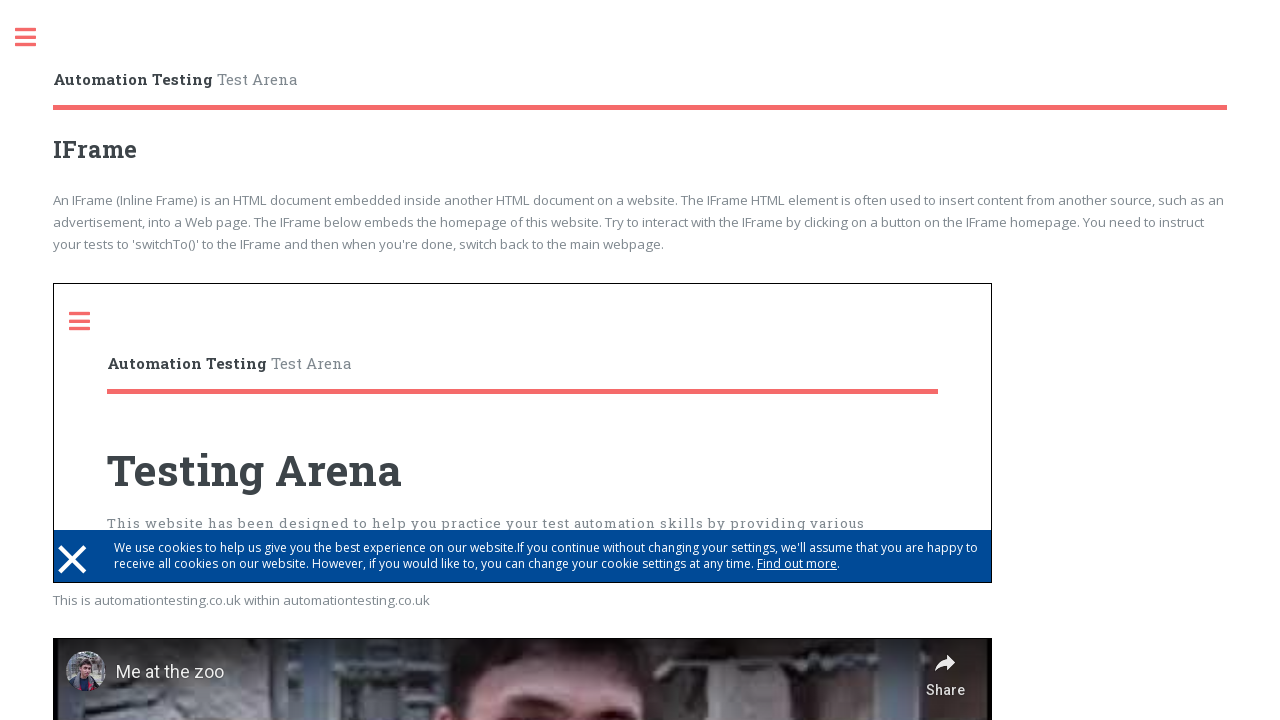

Located the first iframe on the page
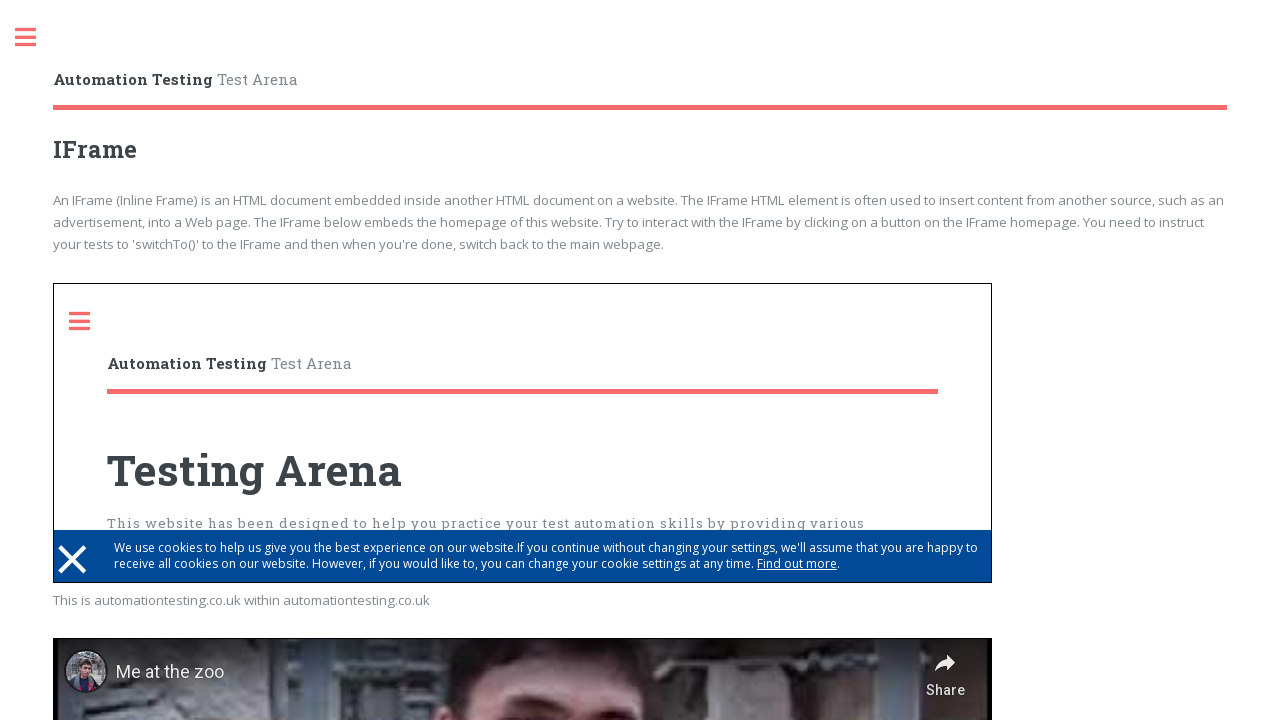

Clicked toggle menu button inside the iframe at (90, 321) on iframe >> nth=0 >> internal:control=enter-frame >> .toggle
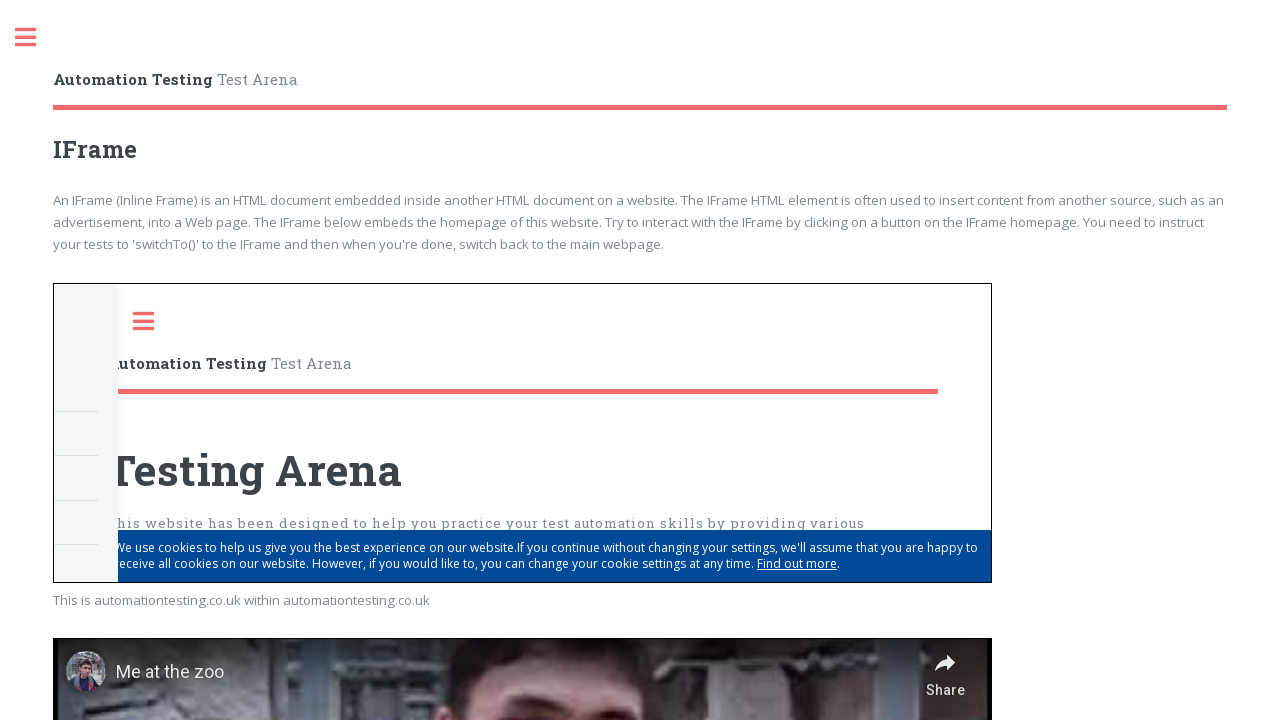

Clicked toggle menu button on the parent page at (36, 38) on .toggle
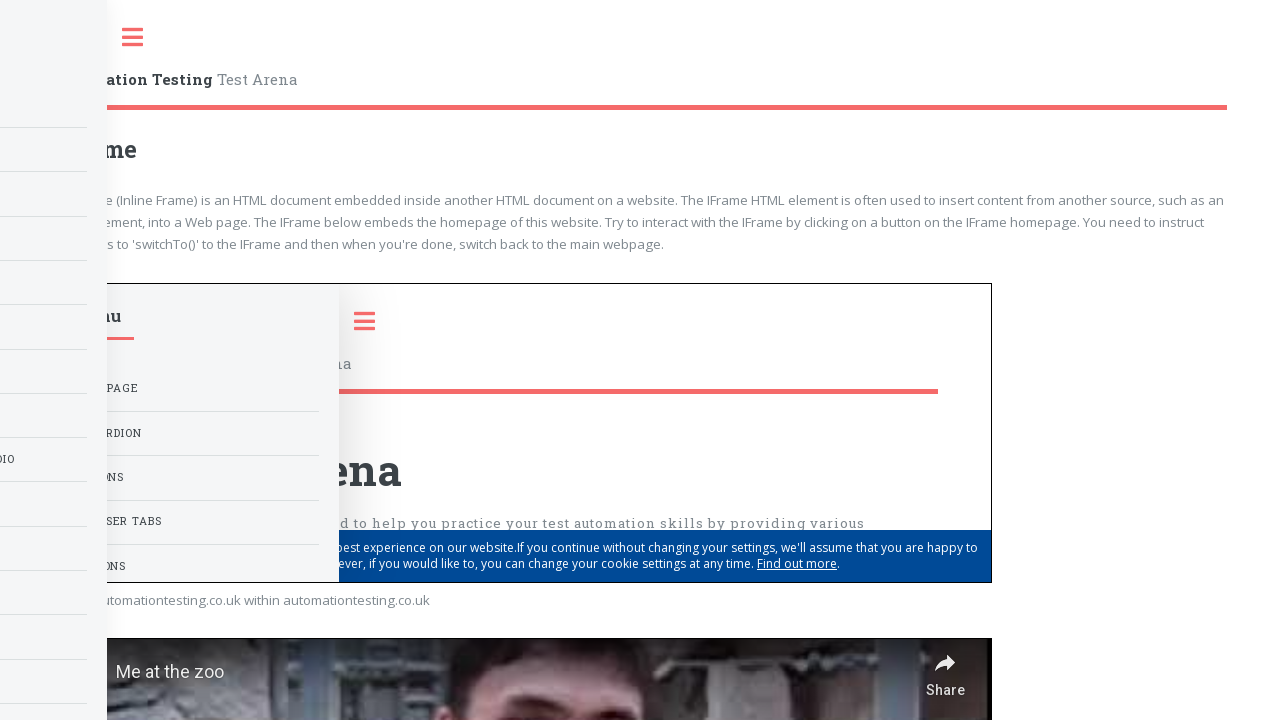

Waited 1 second to observe the results
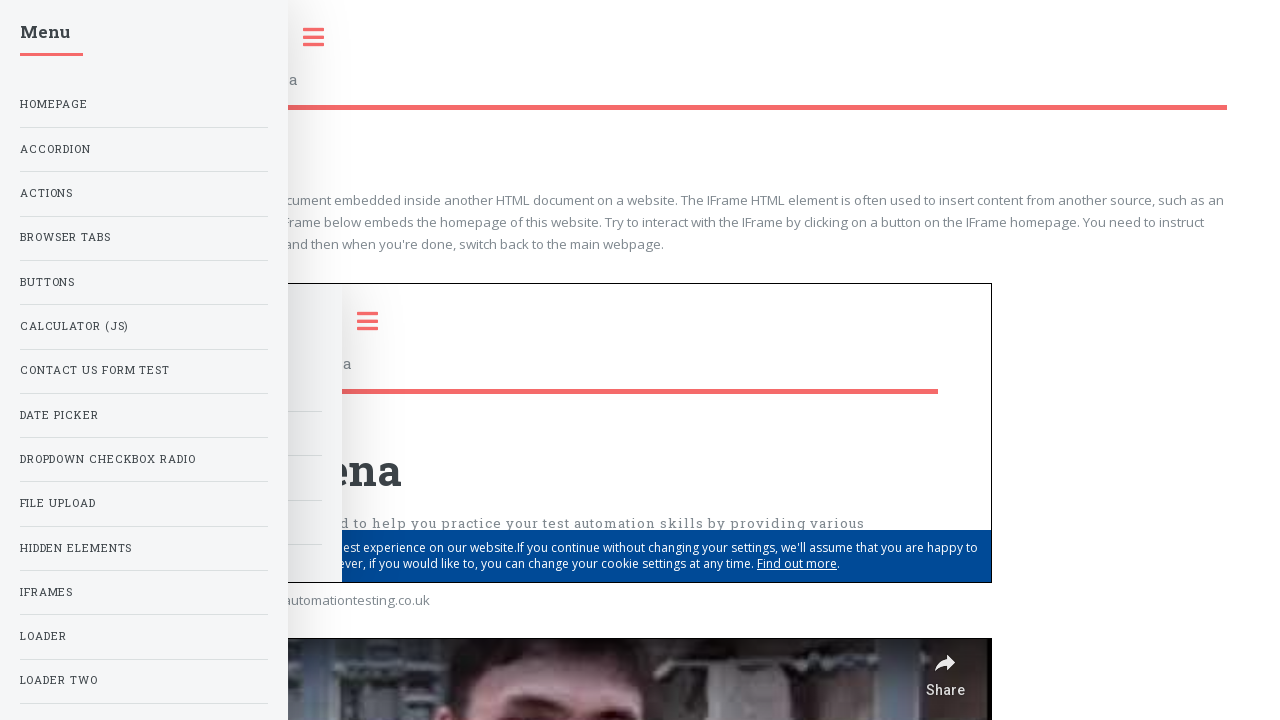

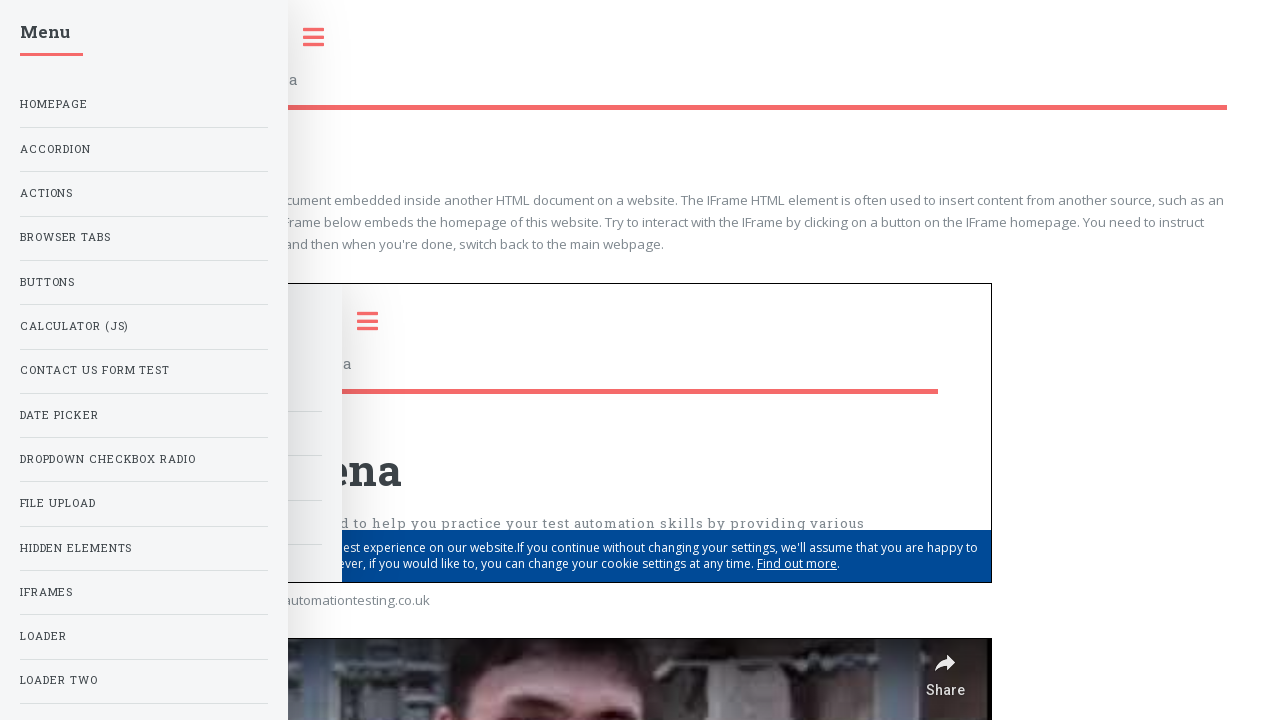